Tests jQuery UI selectable demo by switching to an iframe, clicking on an item in the selectable list, then navigating to the download page

Starting URL: https://jqueryui.com/selectable/

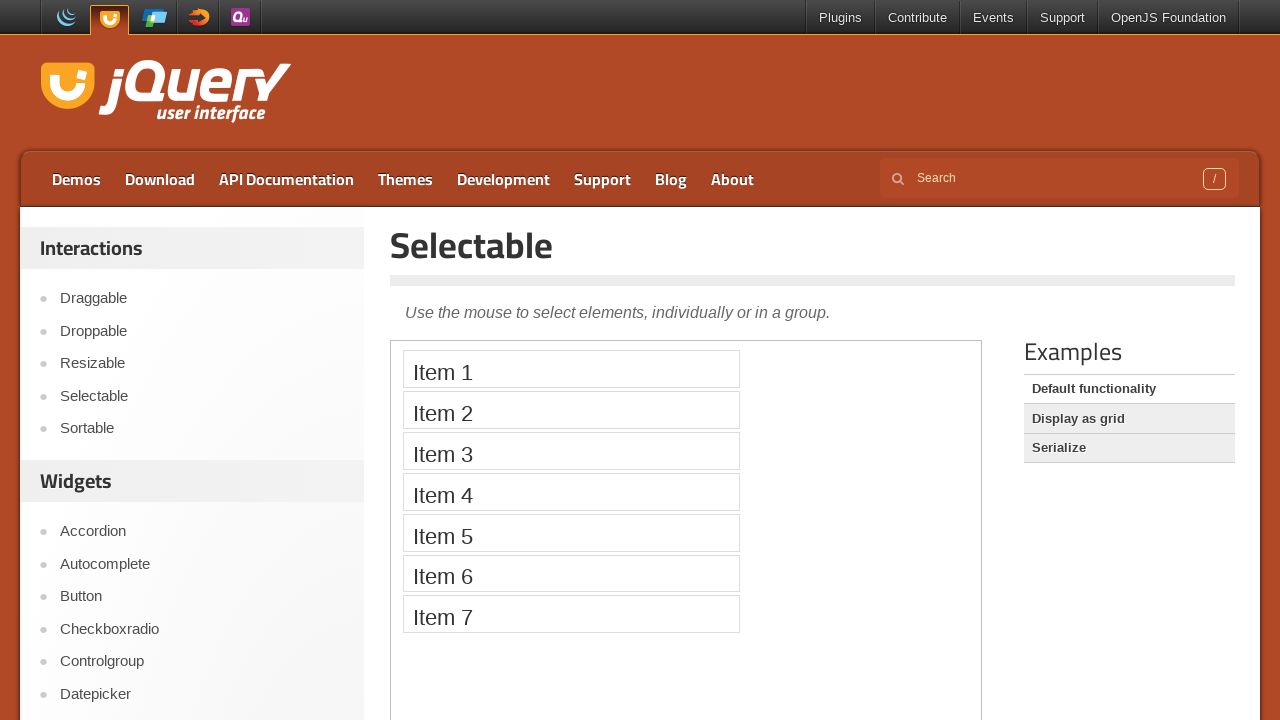

Located the demo iframe
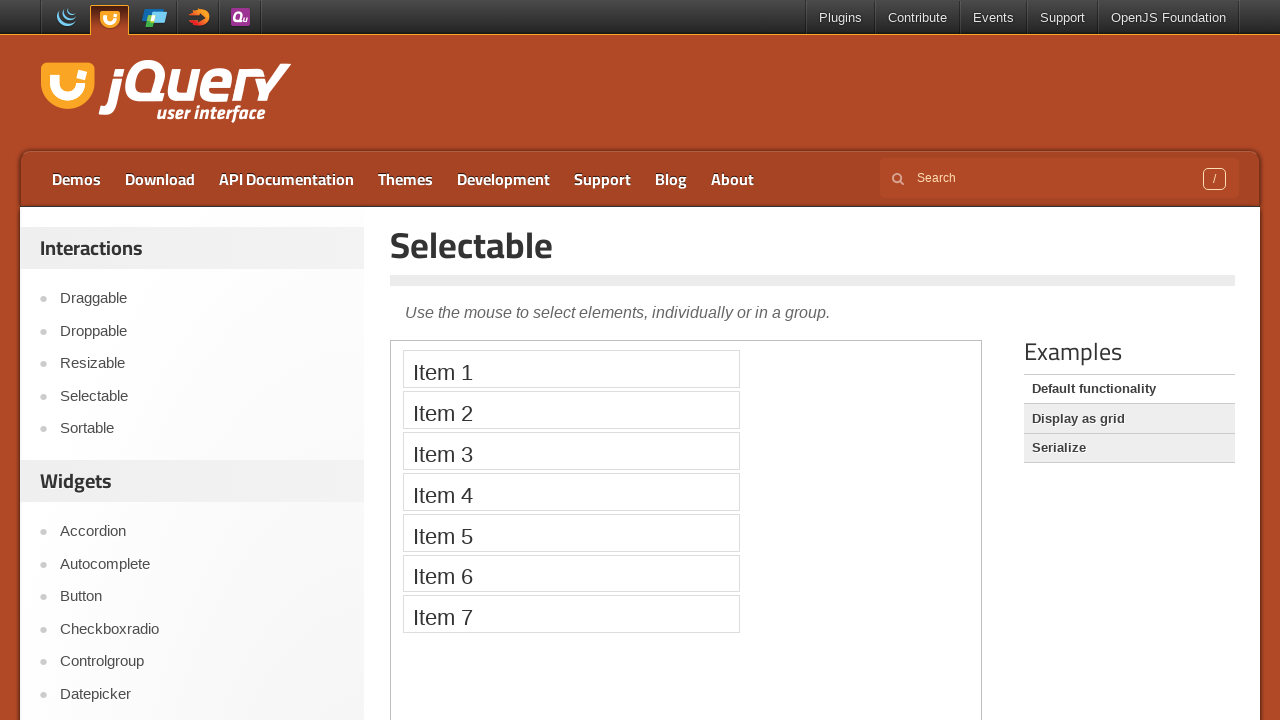

Clicked on Item 3 in the selectable list at (571, 451) on .demo-frame >> internal:control=enter-frame >> xpath=//li[text()='Item 3']
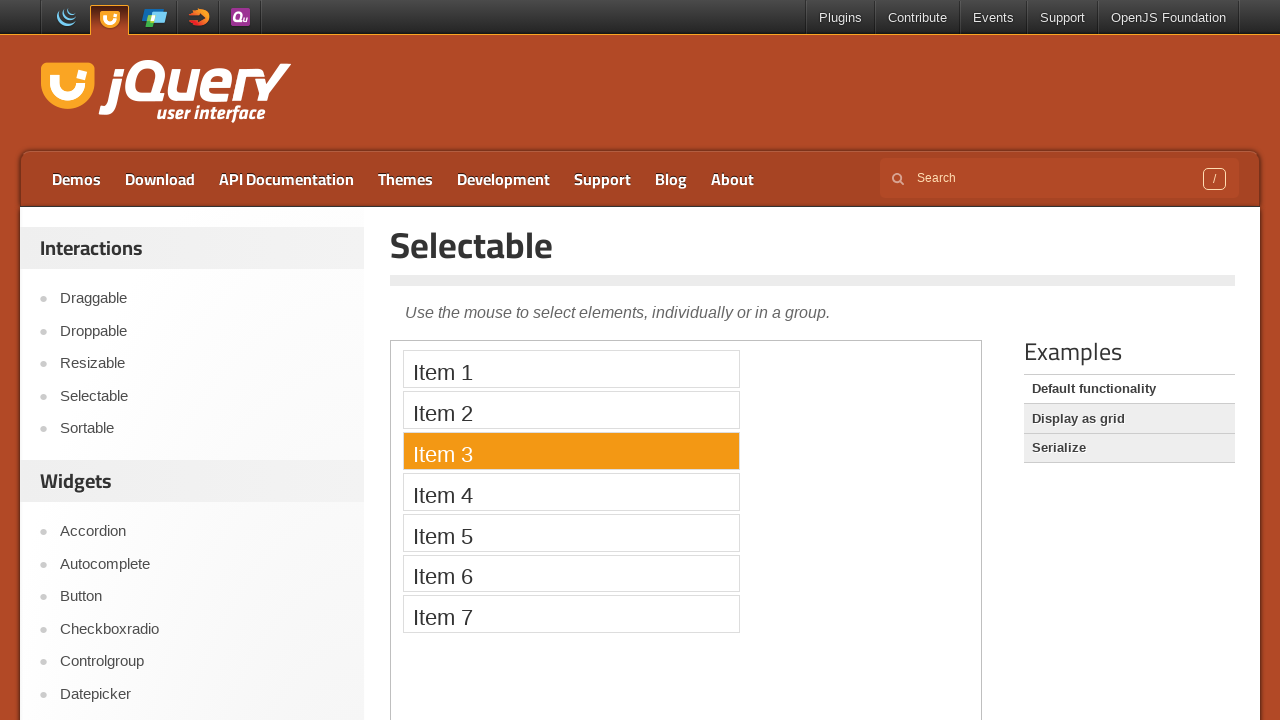

Clicked on Download link to navigate to download page at (160, 179) on text=Download
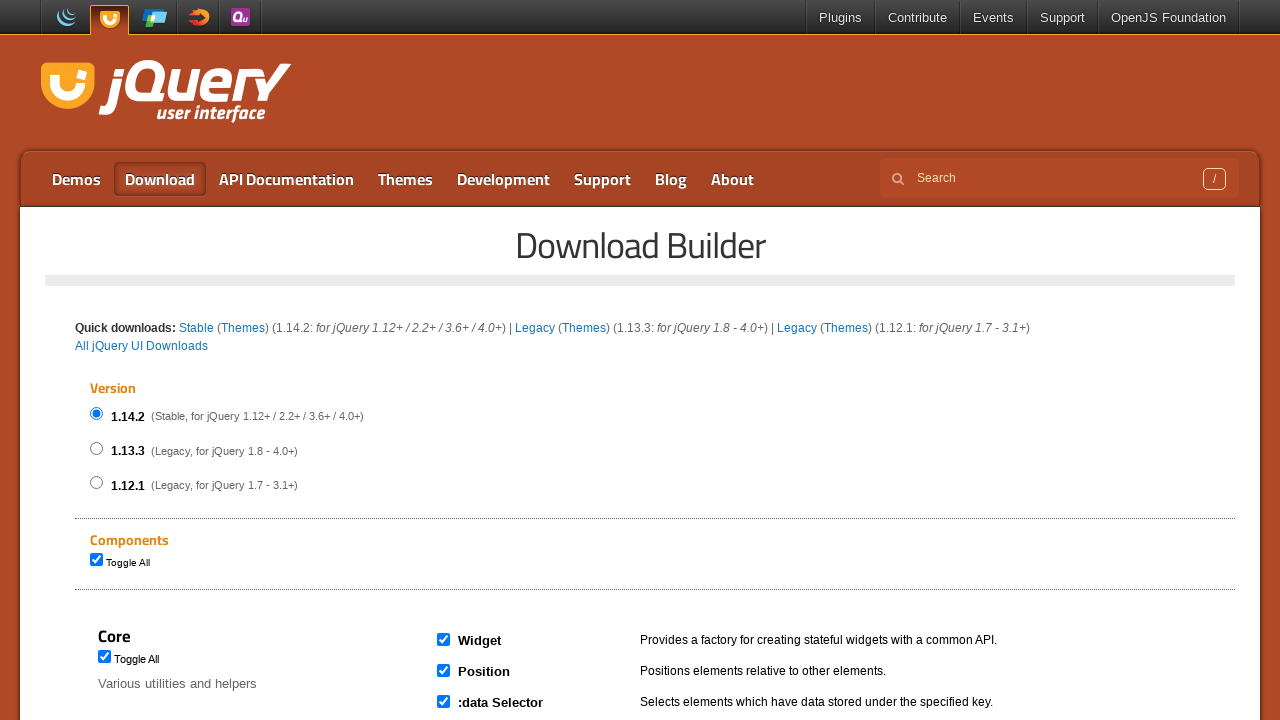

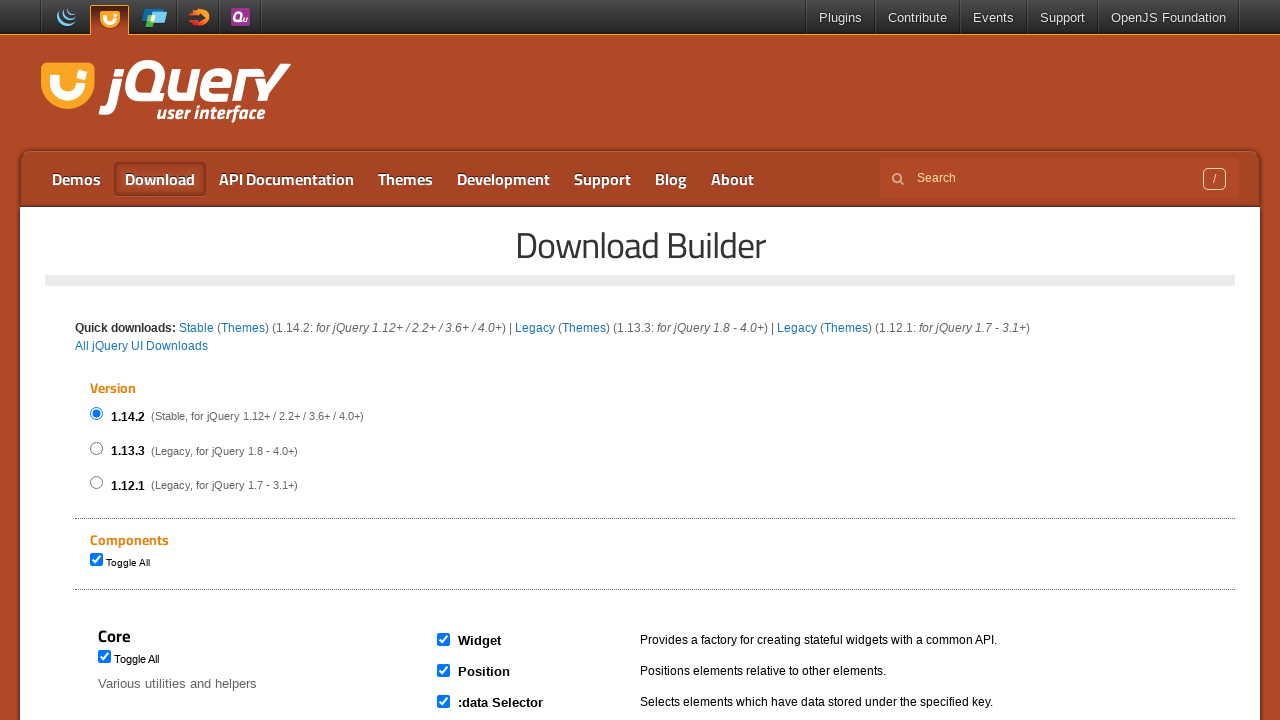